Tests clearing the complete state of all items by checking and then unchecking the toggle all checkbox

Starting URL: https://demo.playwright.dev/todomvc

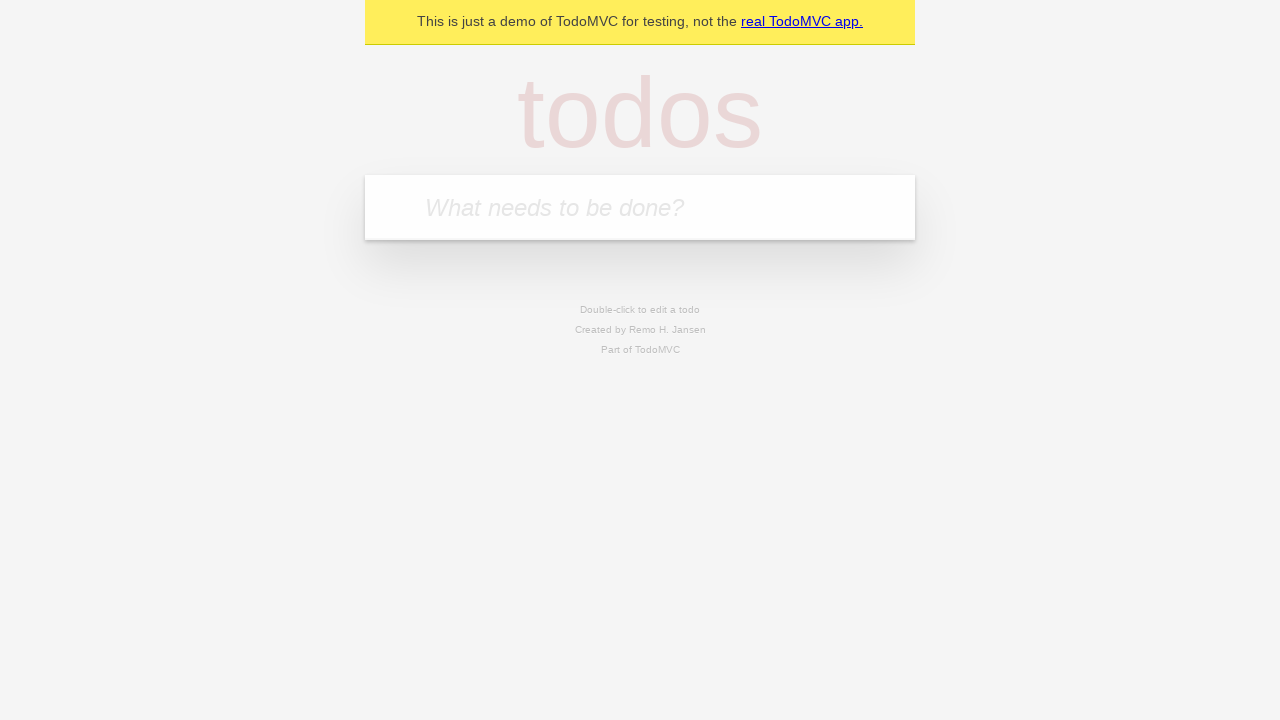

Navigated to TodoMVC demo application
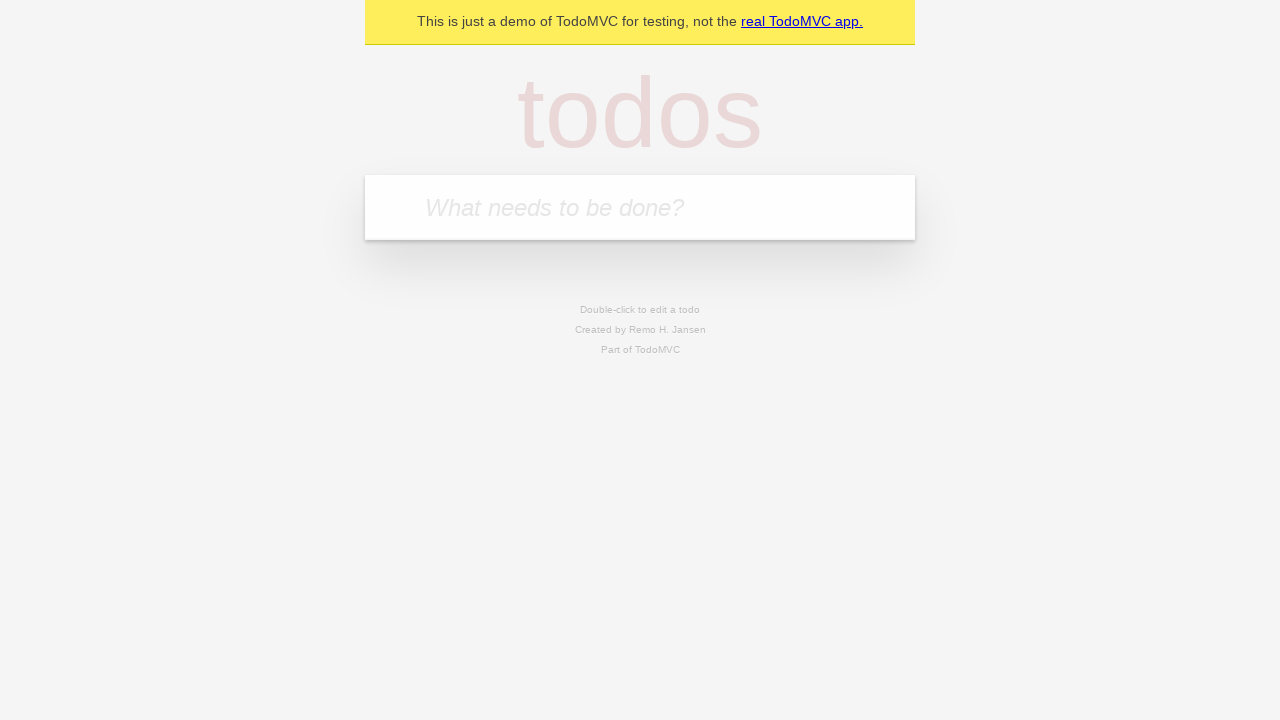

Located the todo input field
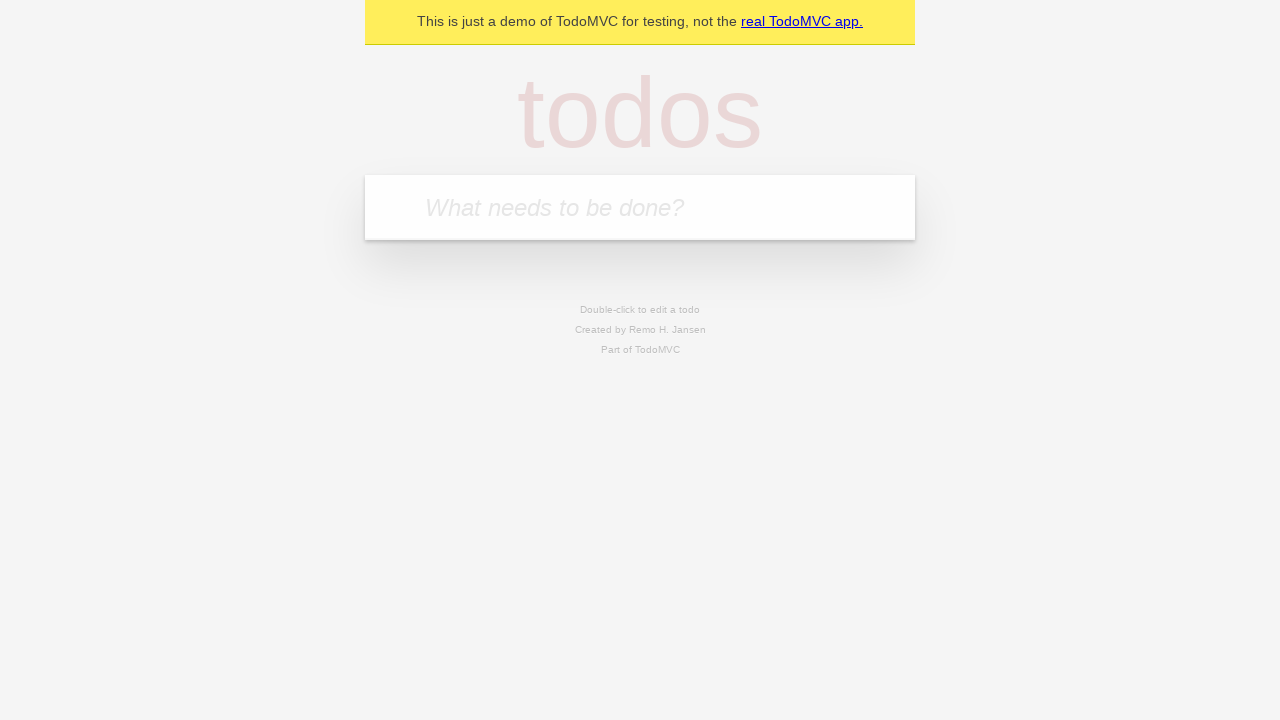

Filled first todo: 'buy some cheese' on internal:attr=[placeholder="What needs to be done?"i]
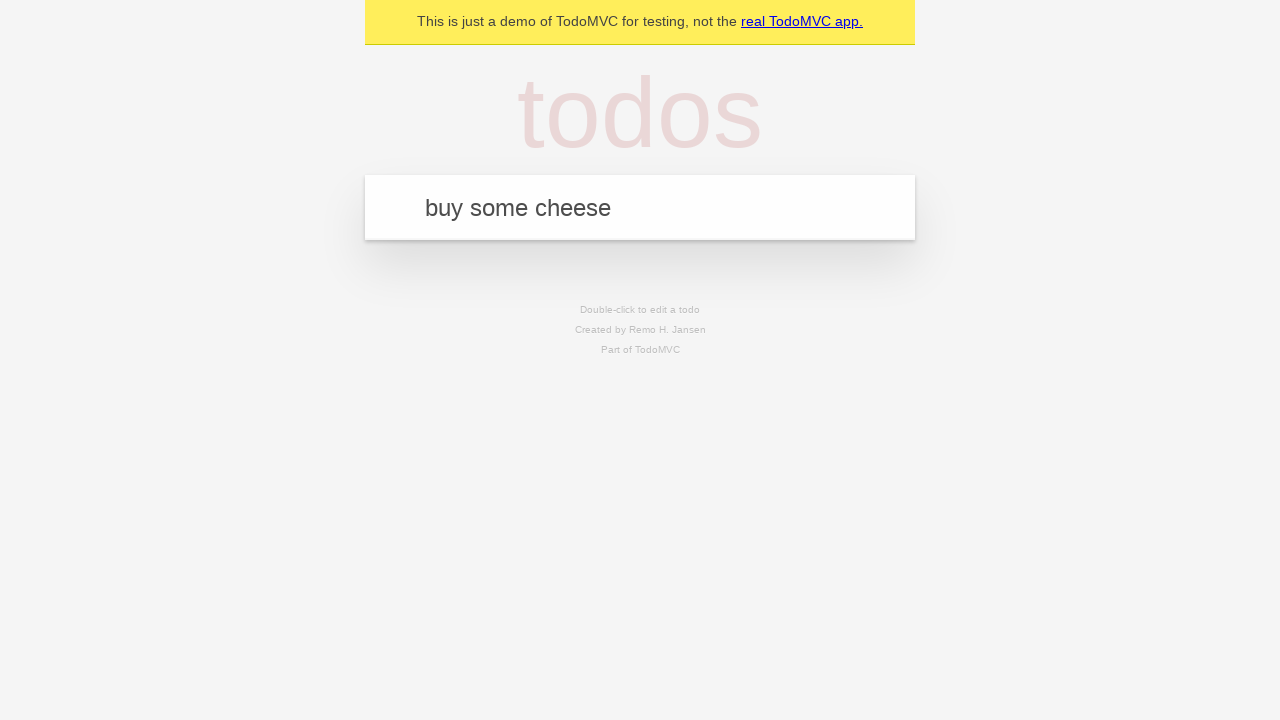

Pressed Enter to create first todo on internal:attr=[placeholder="What needs to be done?"i]
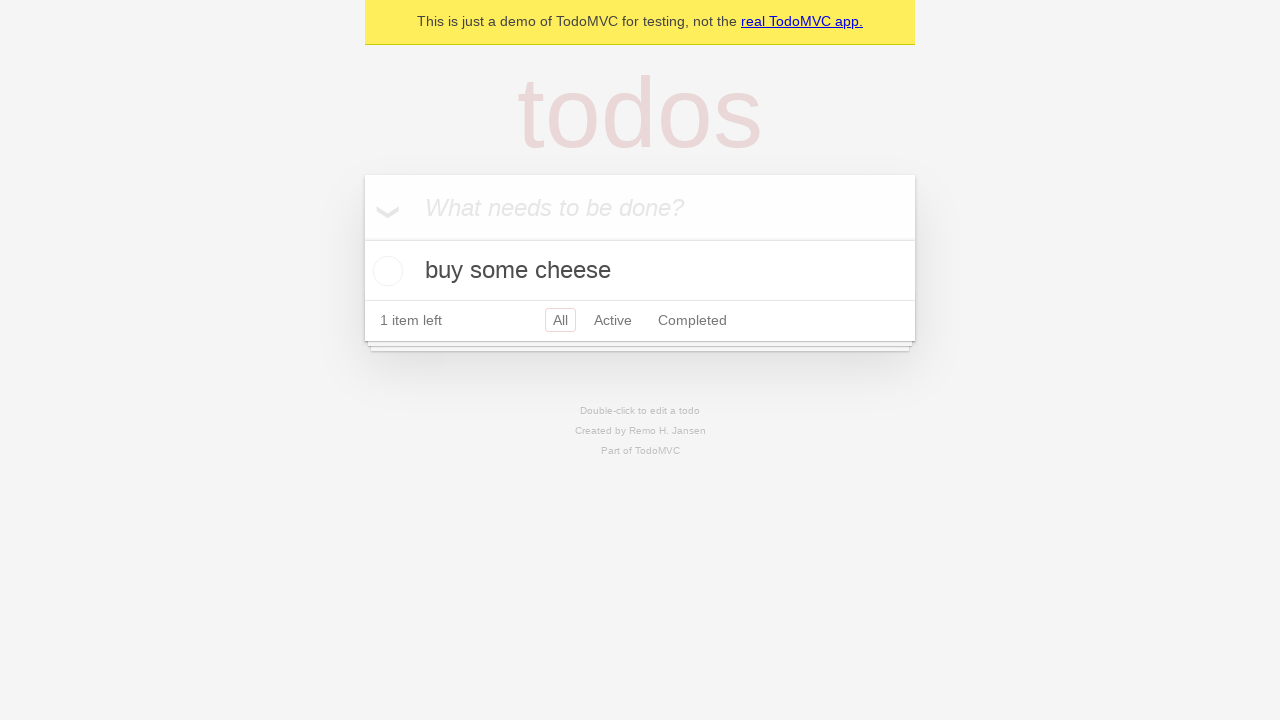

Filled second todo: 'feed the cat' on internal:attr=[placeholder="What needs to be done?"i]
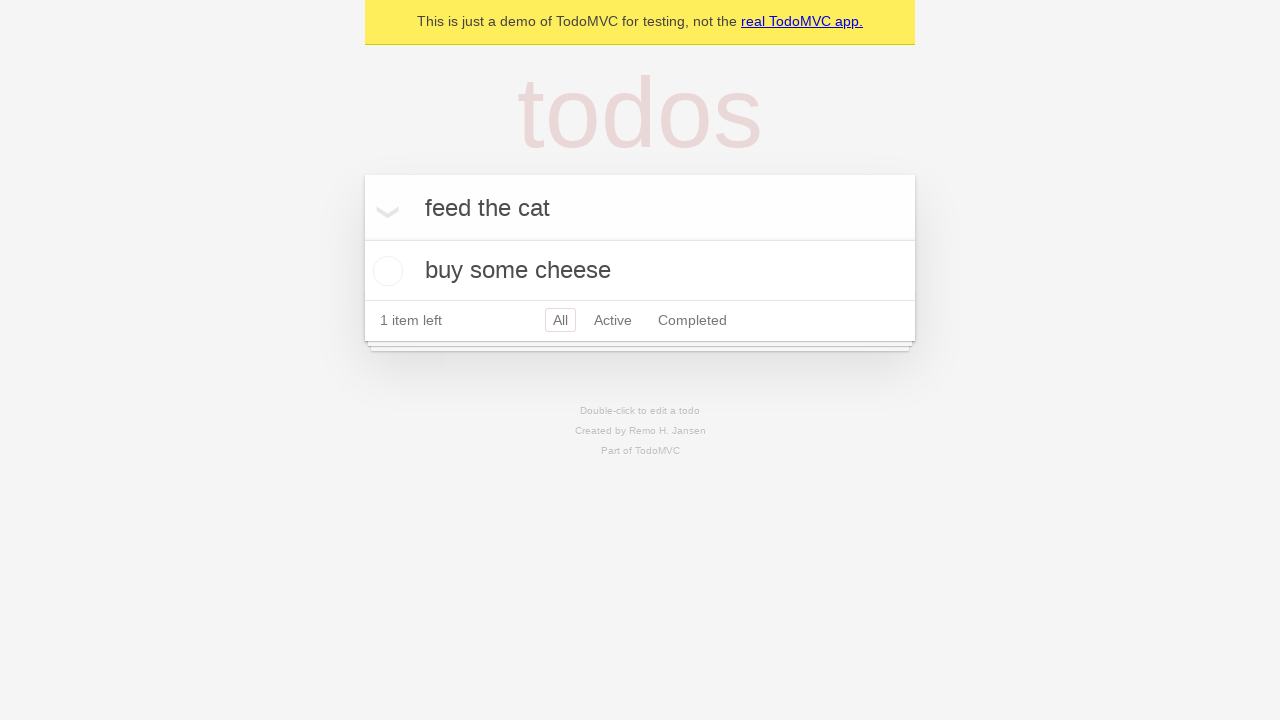

Pressed Enter to create second todo on internal:attr=[placeholder="What needs to be done?"i]
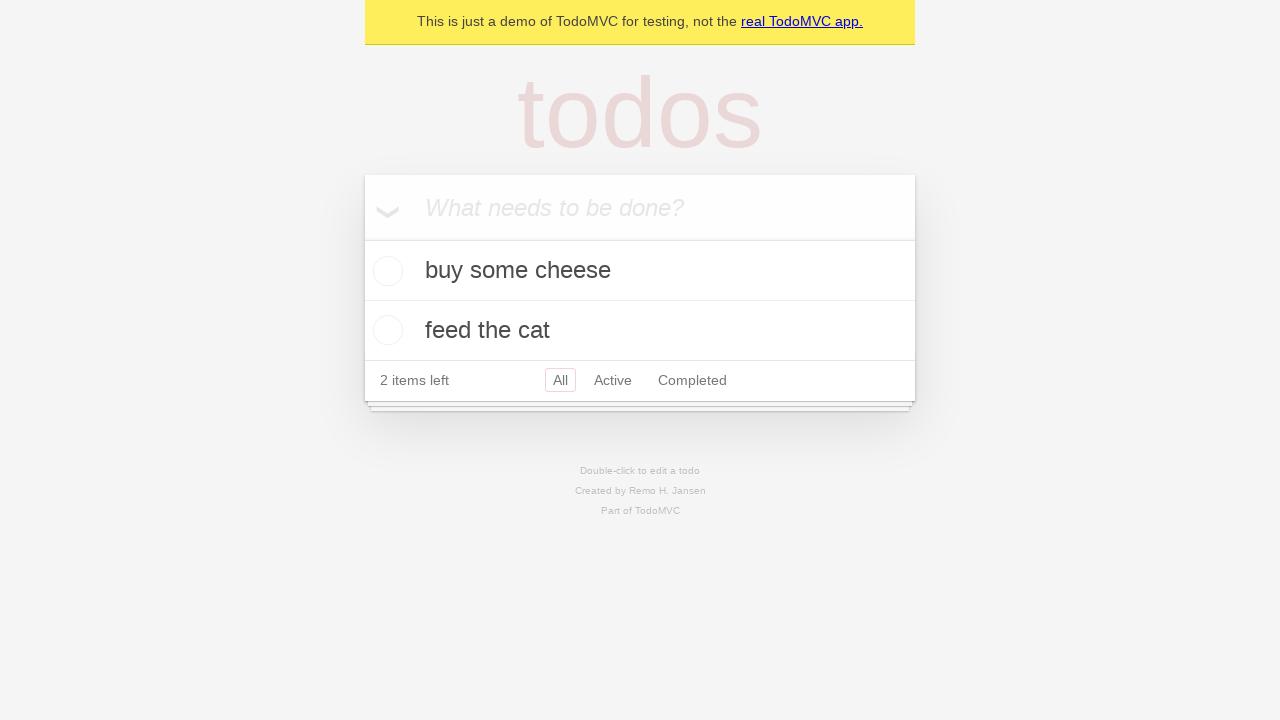

Filled third todo: 'book a doctors appointment' on internal:attr=[placeholder="What needs to be done?"i]
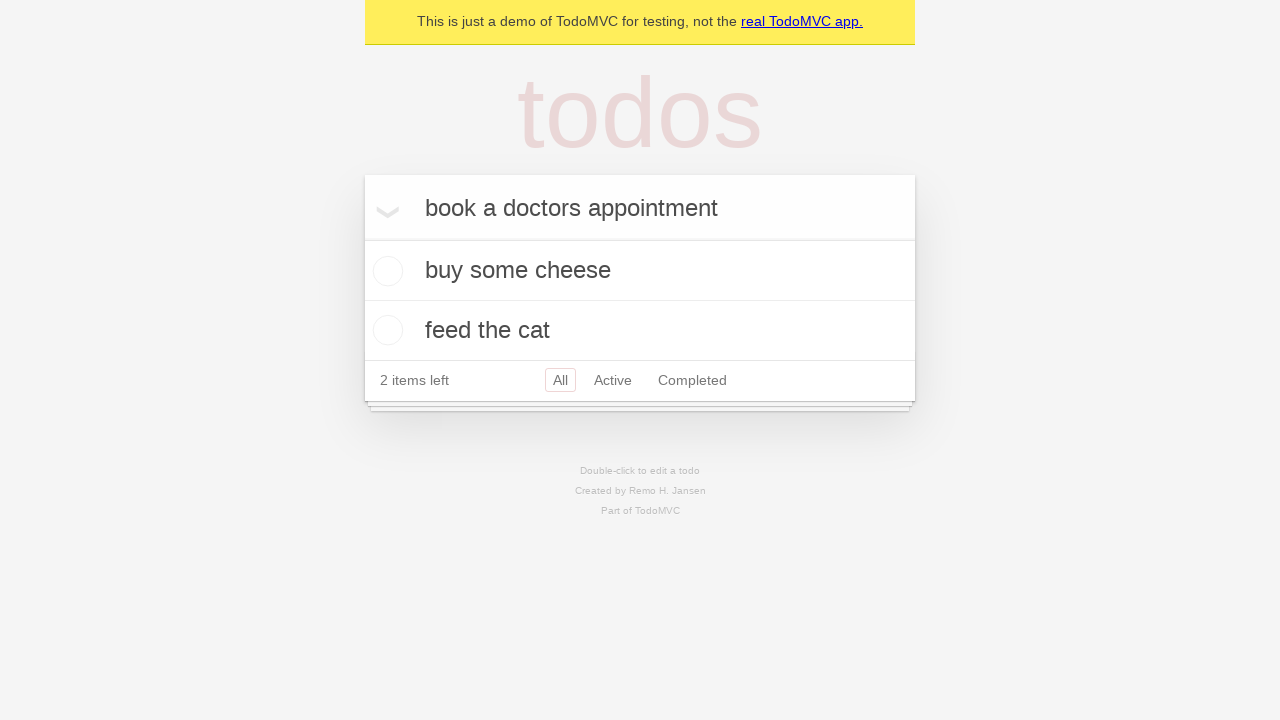

Pressed Enter to create third todo on internal:attr=[placeholder="What needs to be done?"i]
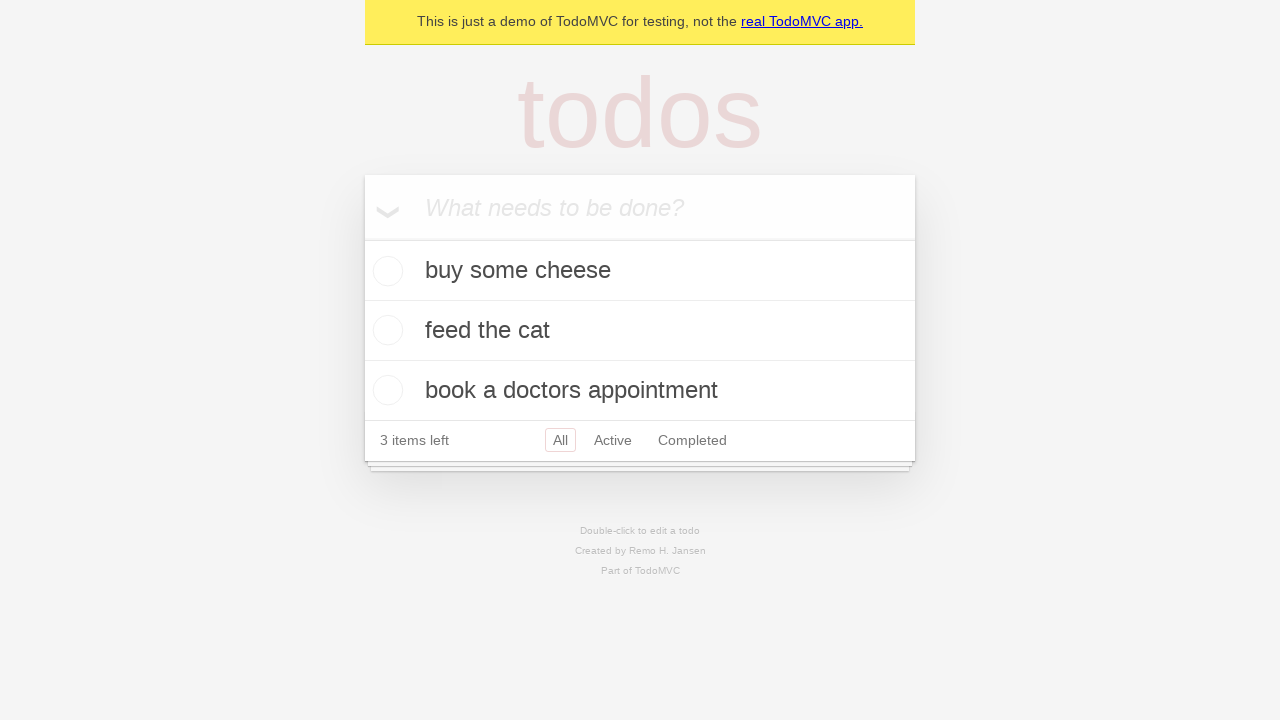

Waited for all three todos to be visible
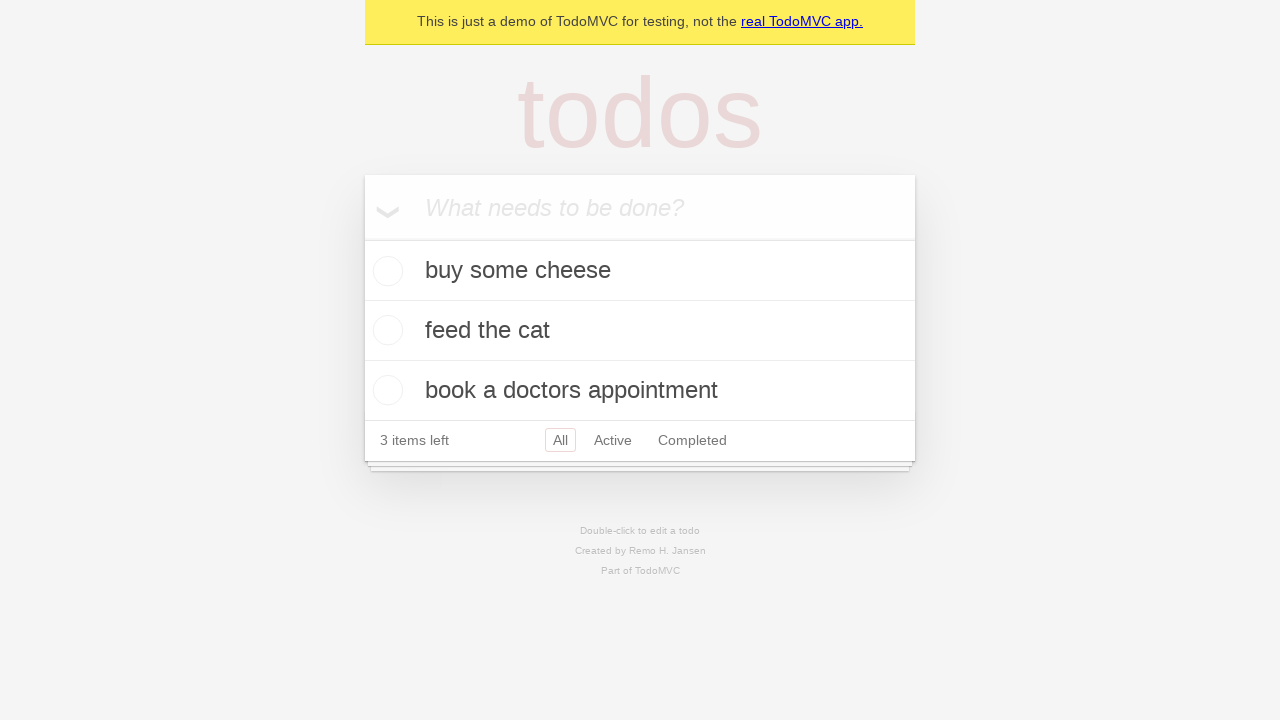

Located the toggle all checkbox
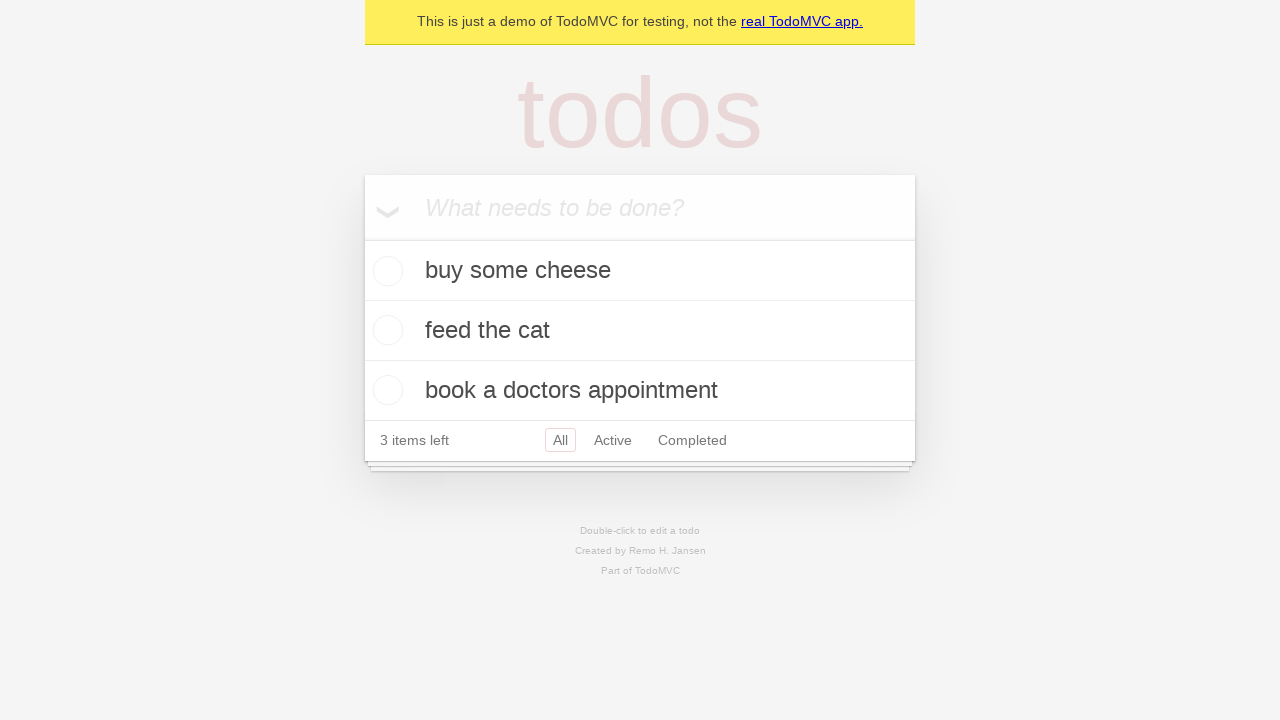

Checked the toggle all checkbox to mark all items as complete at (362, 238) on internal:label="Mark all as complete"i
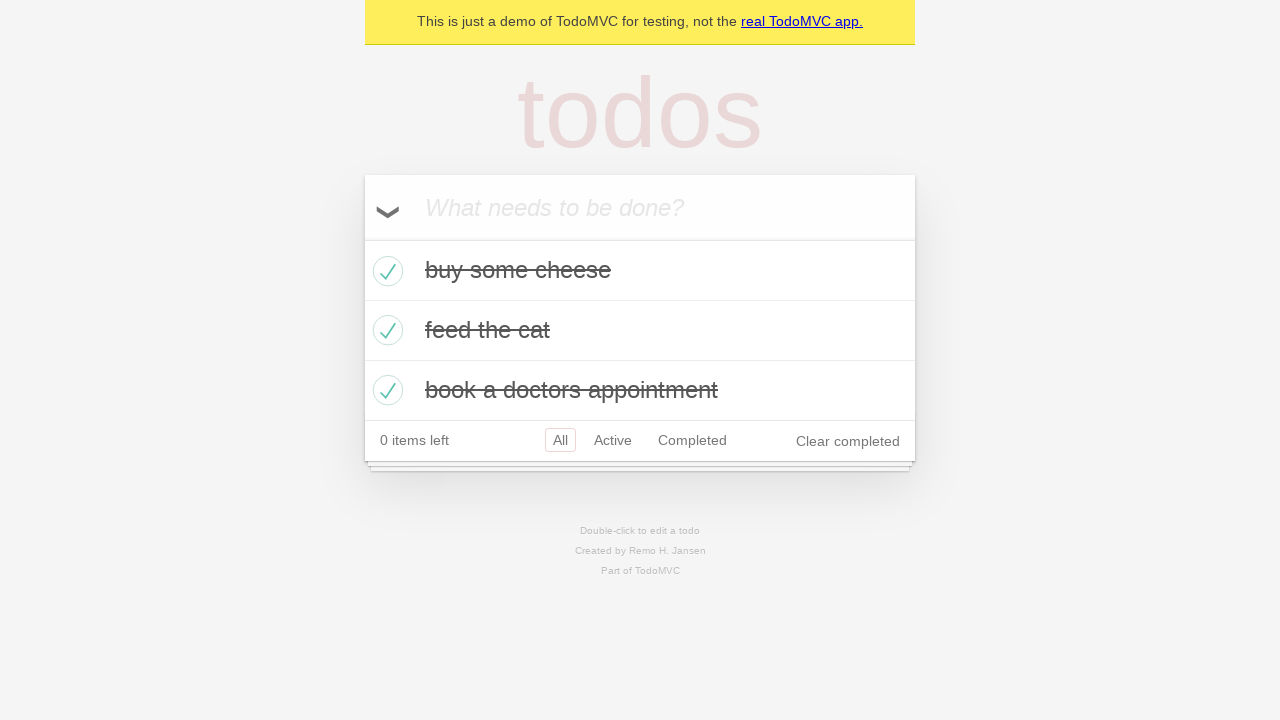

Unchecked the toggle all checkbox to clear complete state of all items at (362, 238) on internal:label="Mark all as complete"i
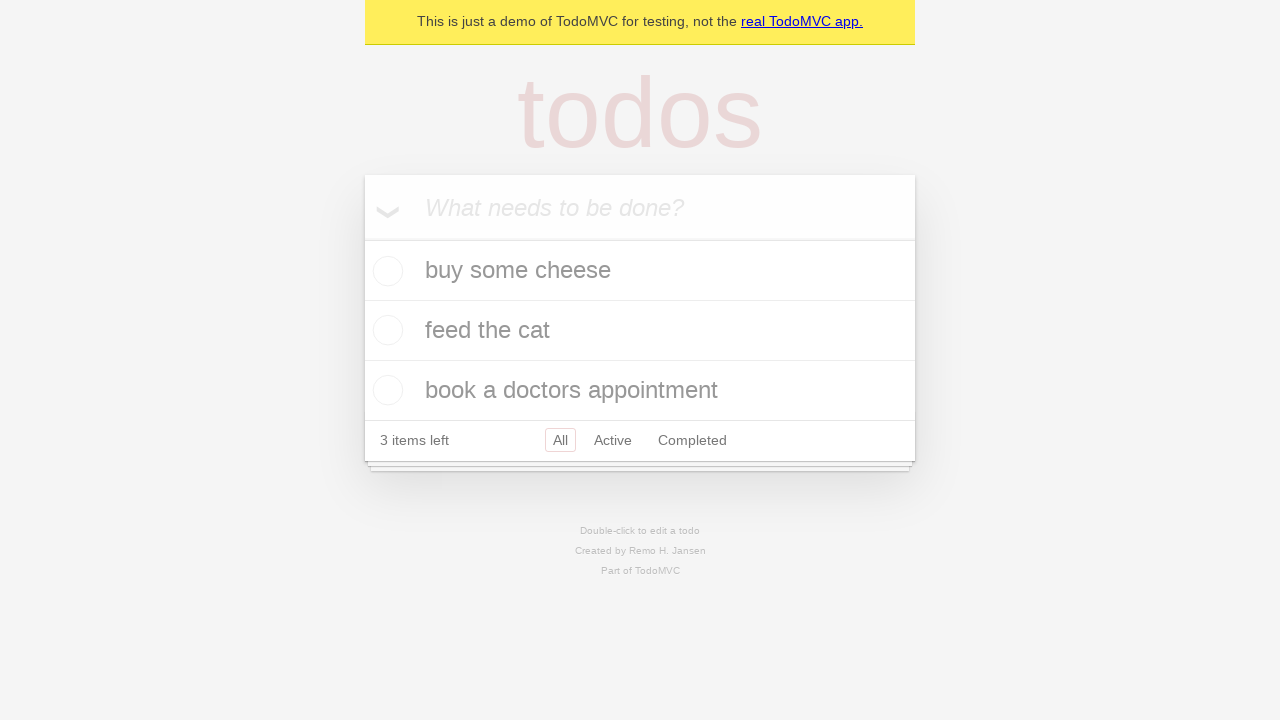

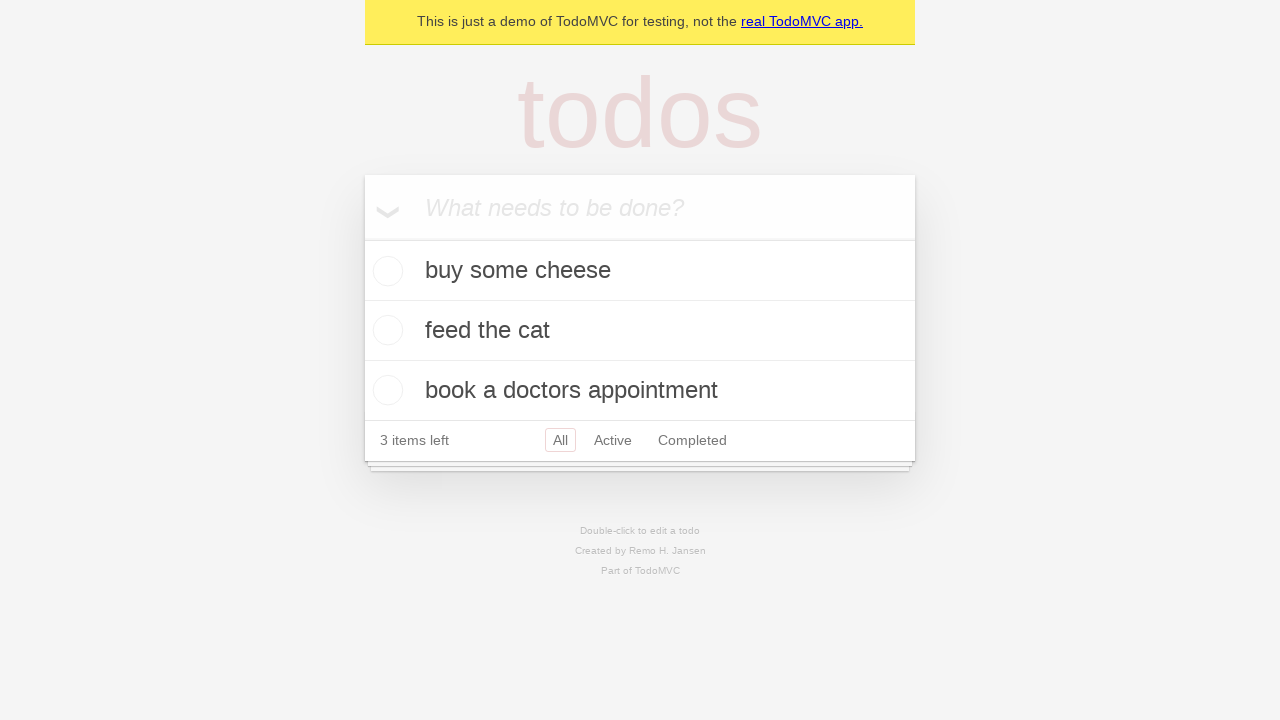